Tests drag and drop functionality on the jQuery UI droppable demo page by dragging a source element and dropping it onto a target element within an iframe

Starting URL: https://jqueryui.com/droppable/

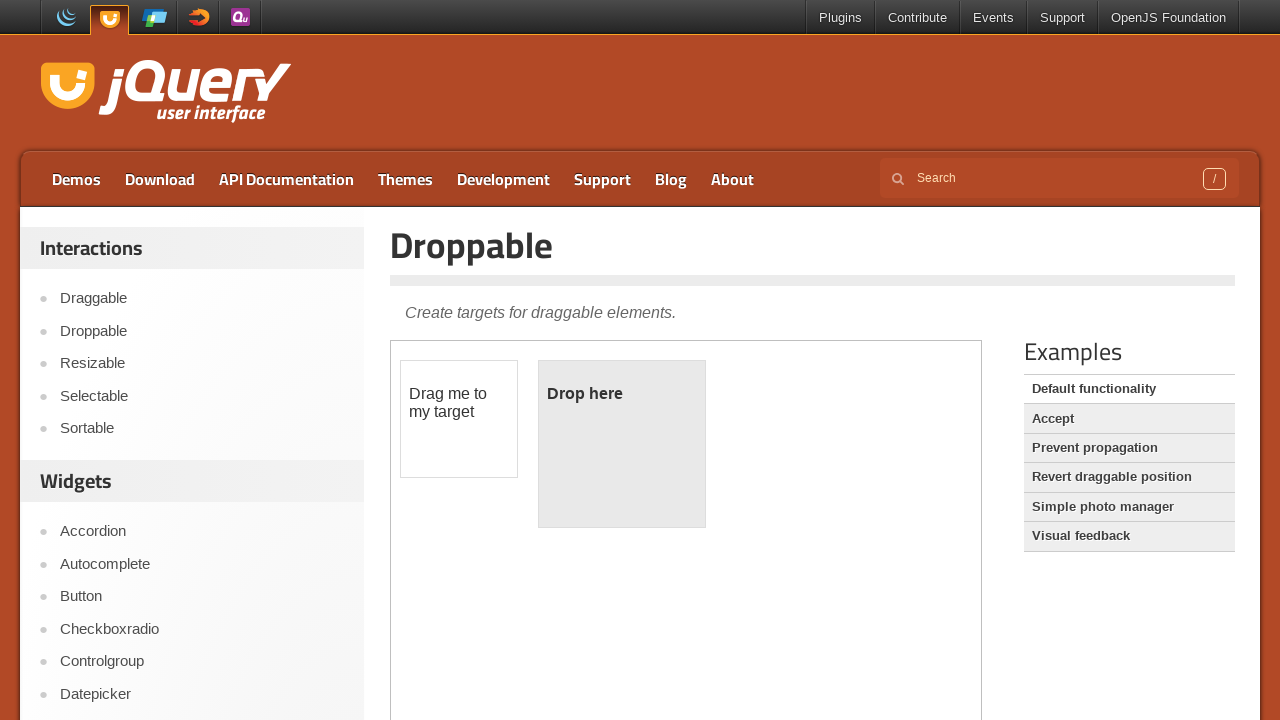

Located the iframe containing the drag and drop demo
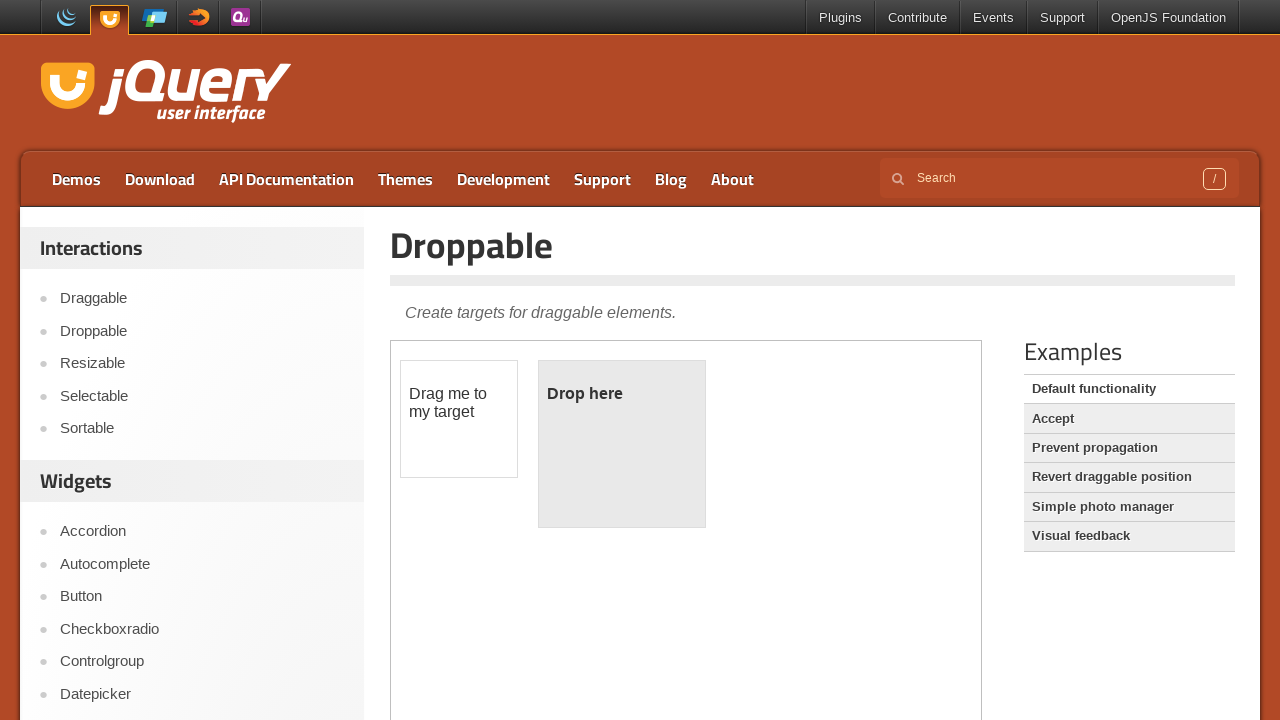

Located the draggable source element
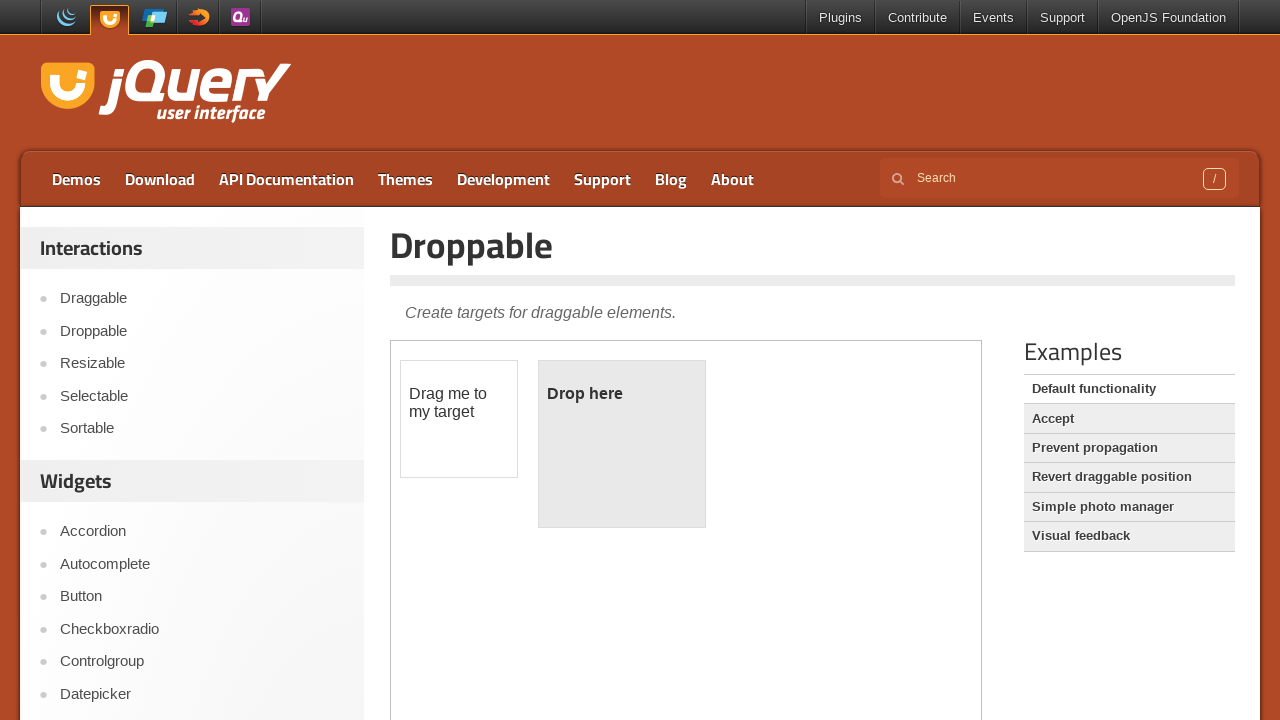

Located the droppable target element
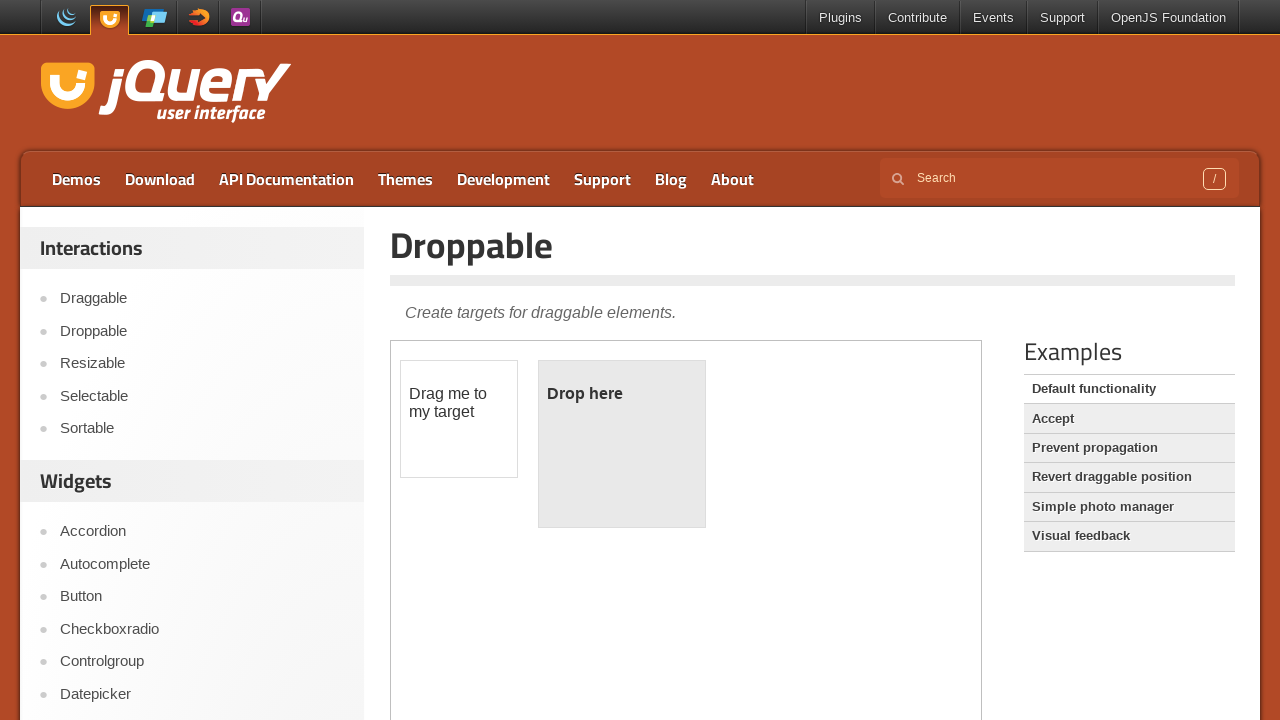

Dragged source element and dropped it onto target element at (622, 444)
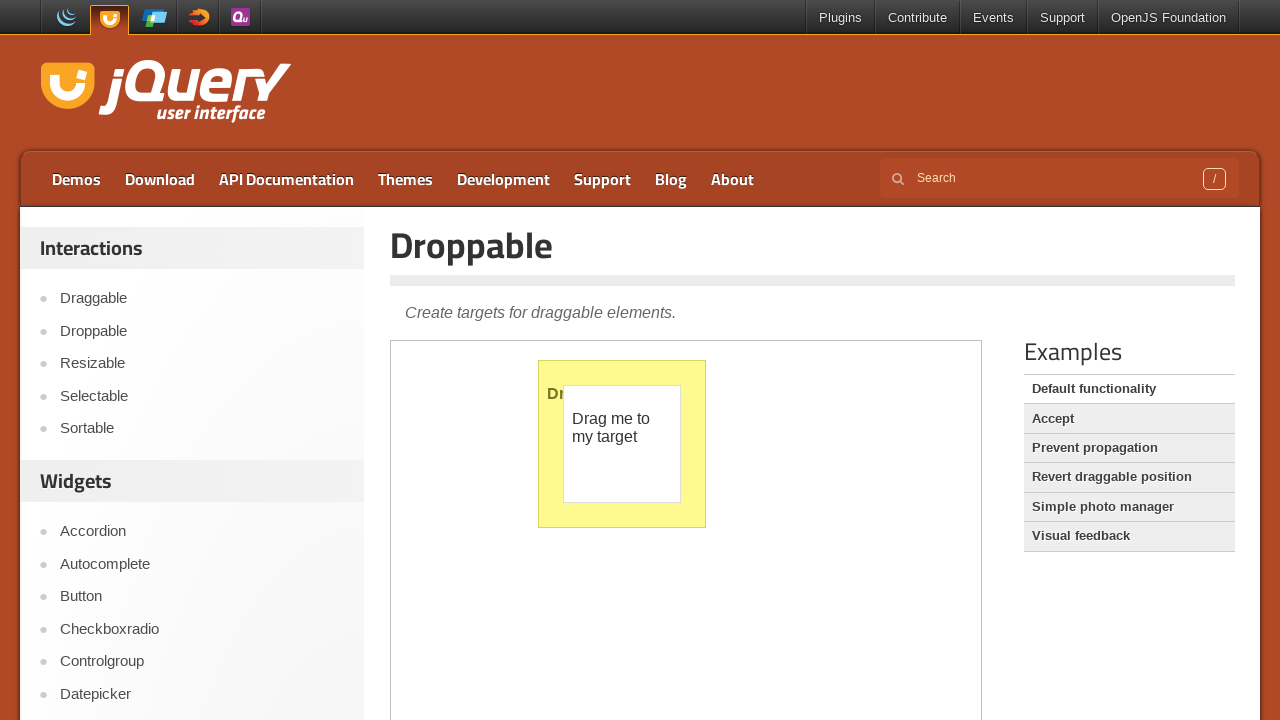

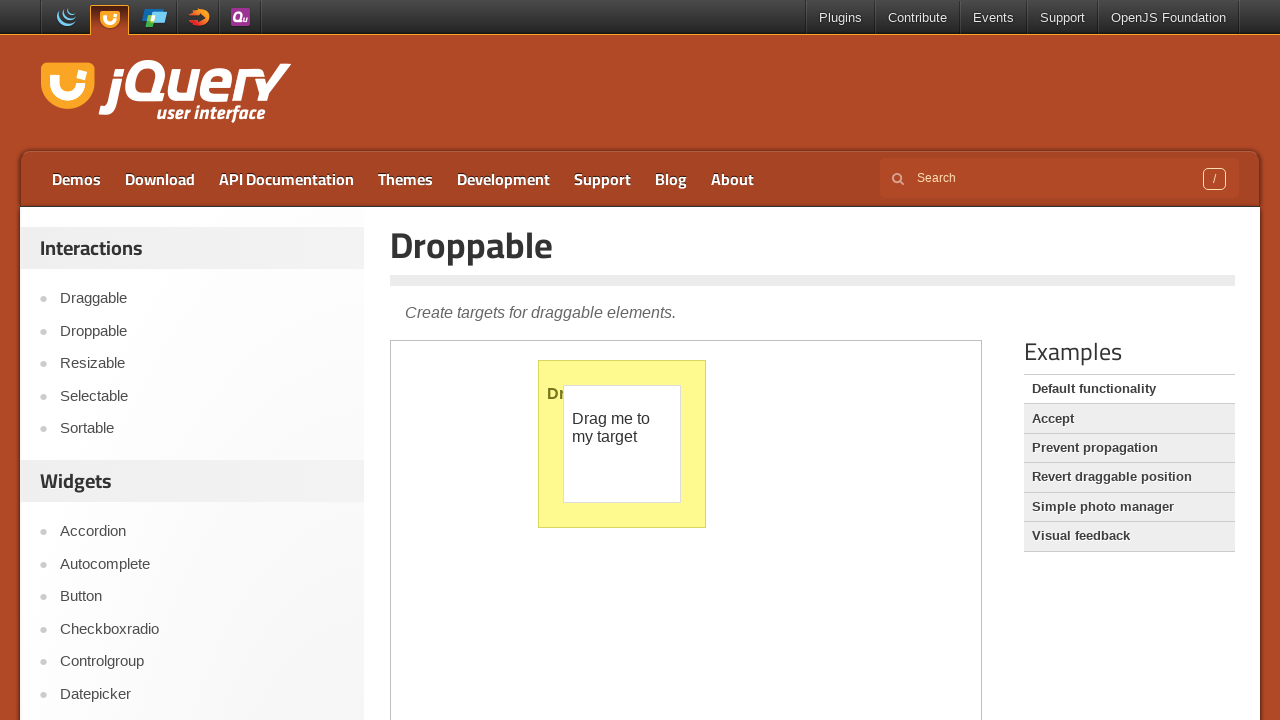